Tests JavaScript alert handling by clicking a button that triggers an alert, accepting the alert, and verifying the result message

Starting URL: https://testcenter.techproeducation.com/index.php?page=javascript-alerts

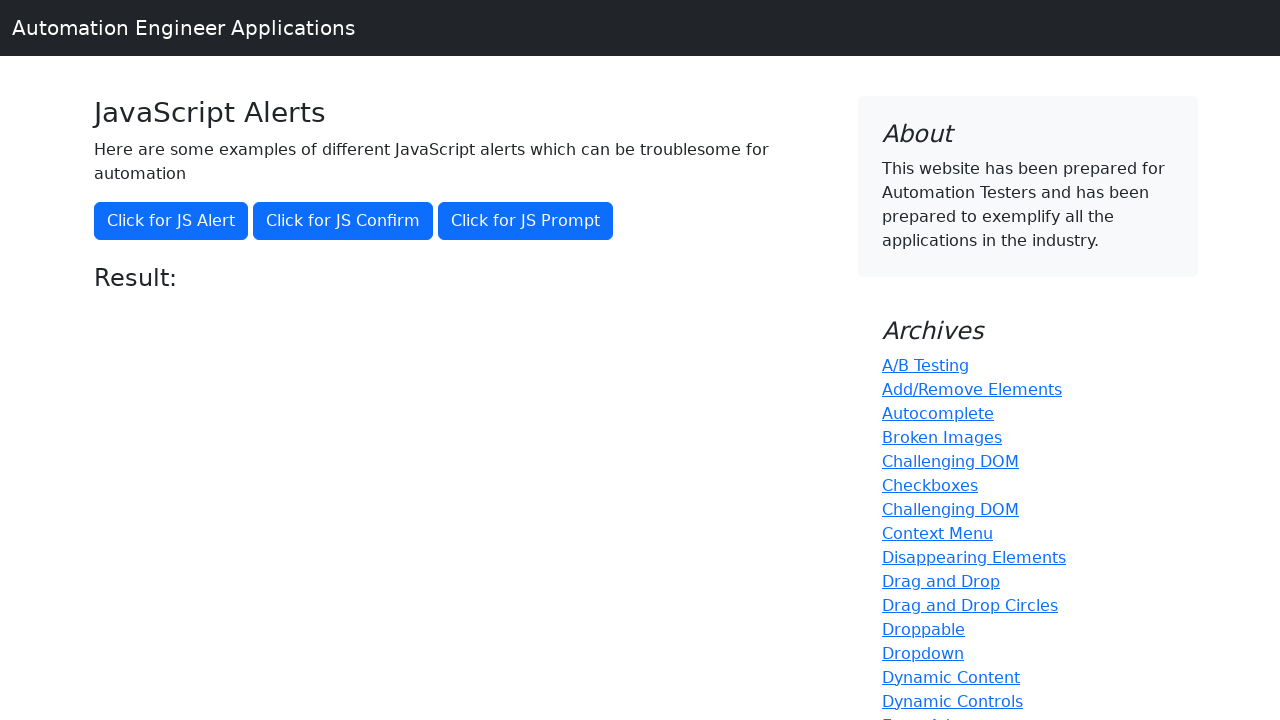

Clicked button to trigger JavaScript alert at (171, 221) on xpath=//*[text()='Click for JS Alert']
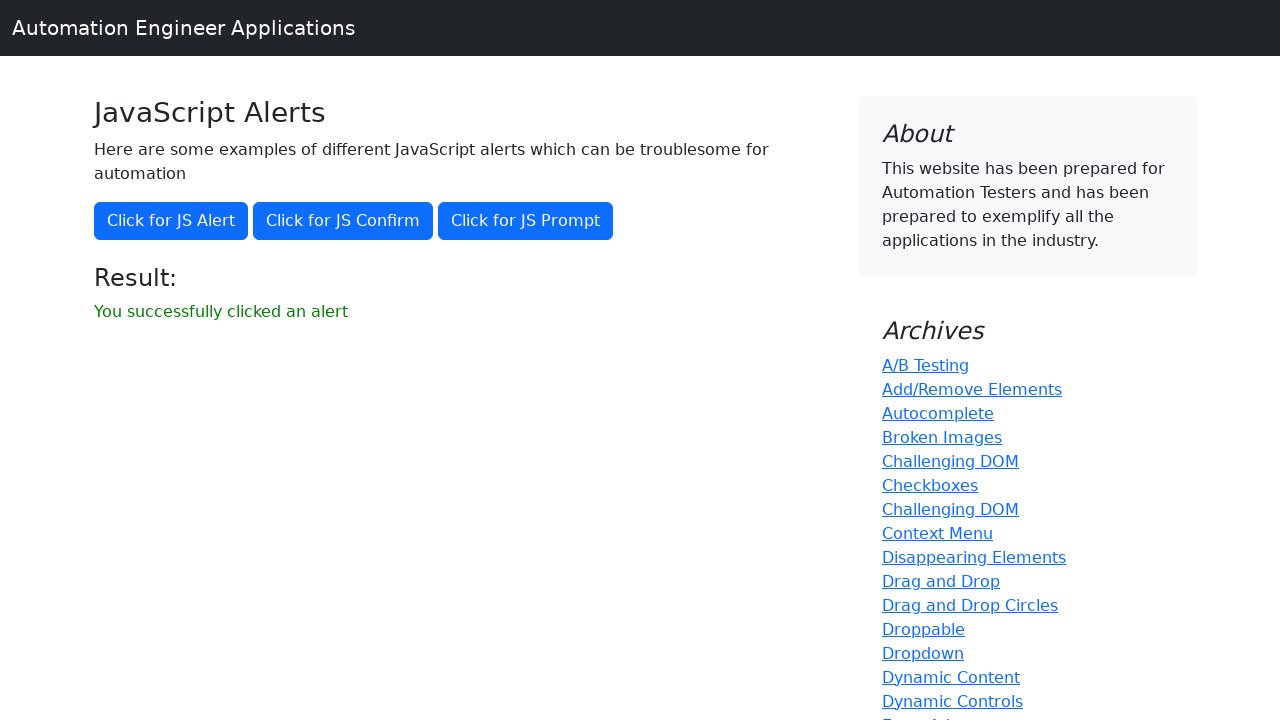

Set up dialog handler to accept alerts
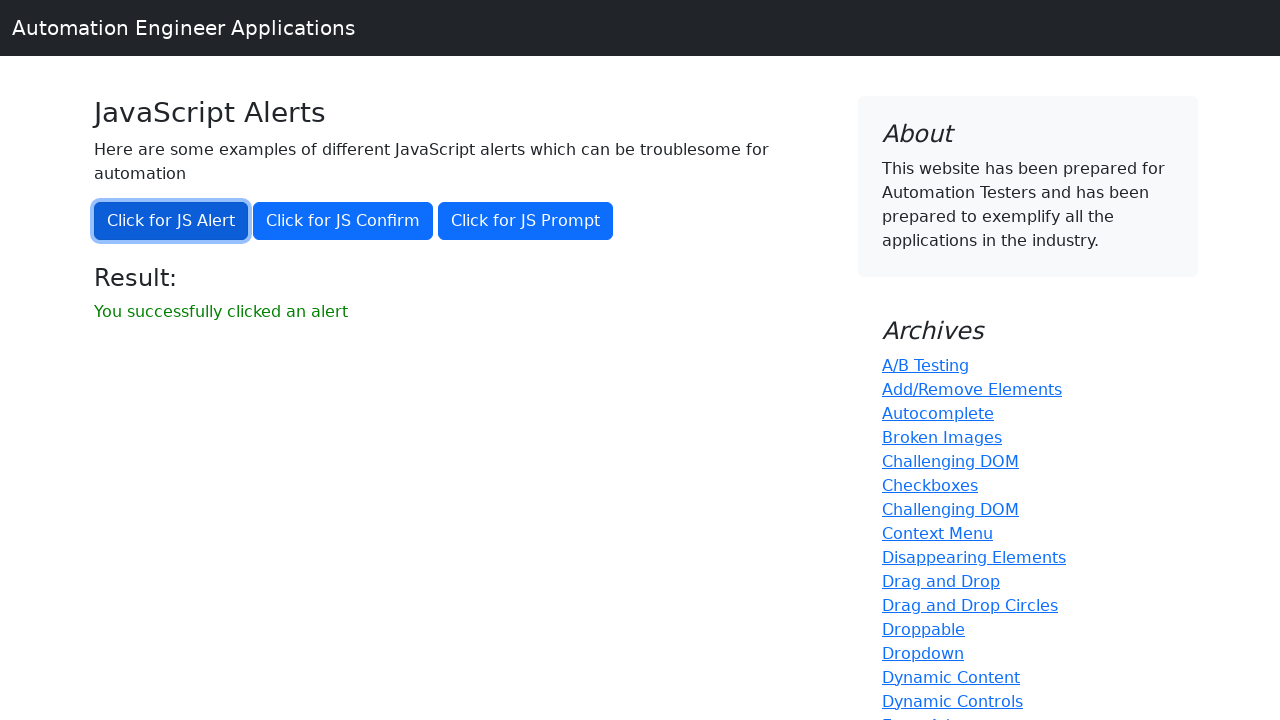

Clicked button to trigger alert (with handler ready) at (171, 221) on xpath=//*[text()='Click for JS Alert']
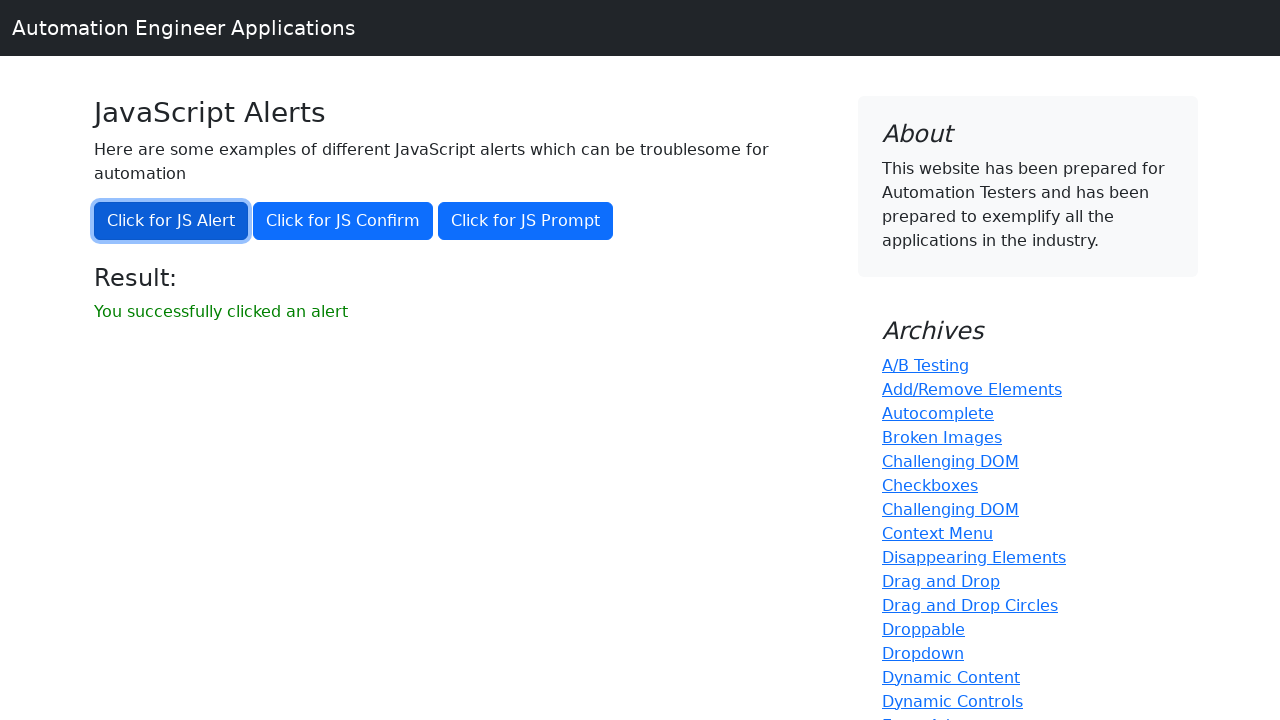

Result message appeared on page
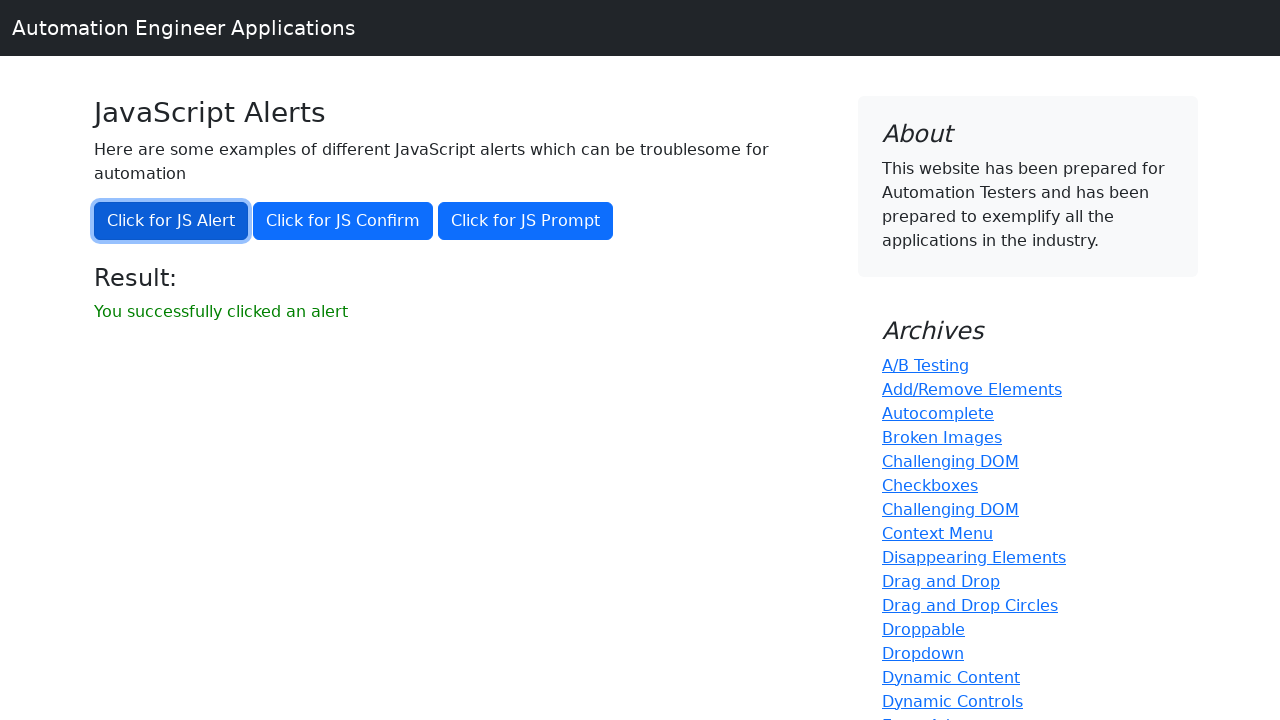

Retrieved result text: 'You successfully clicked an alert'
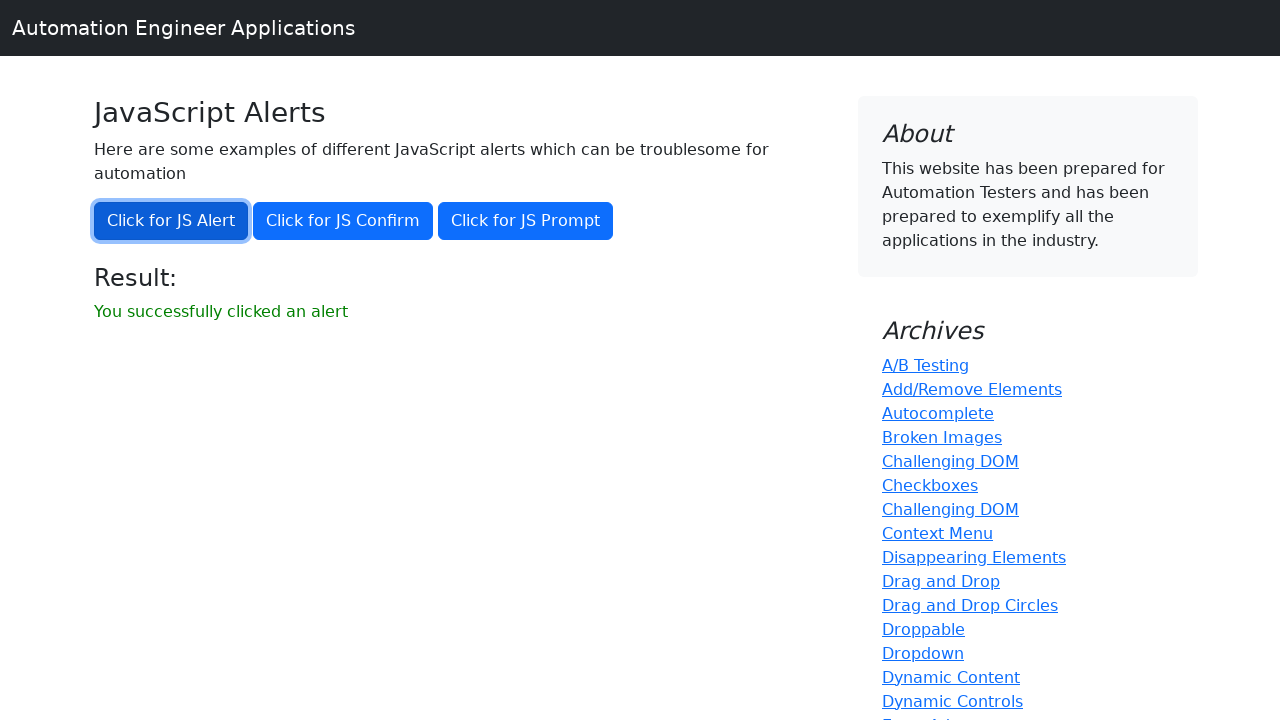

Verified result message matches expected text
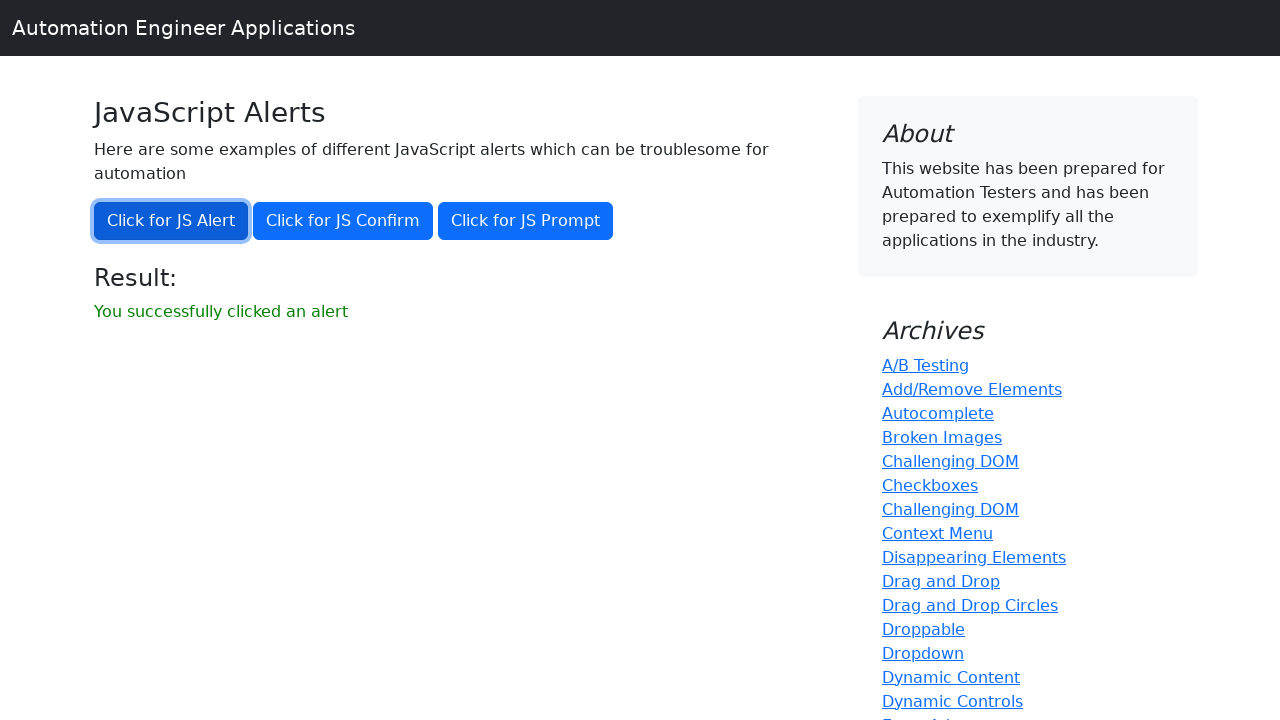

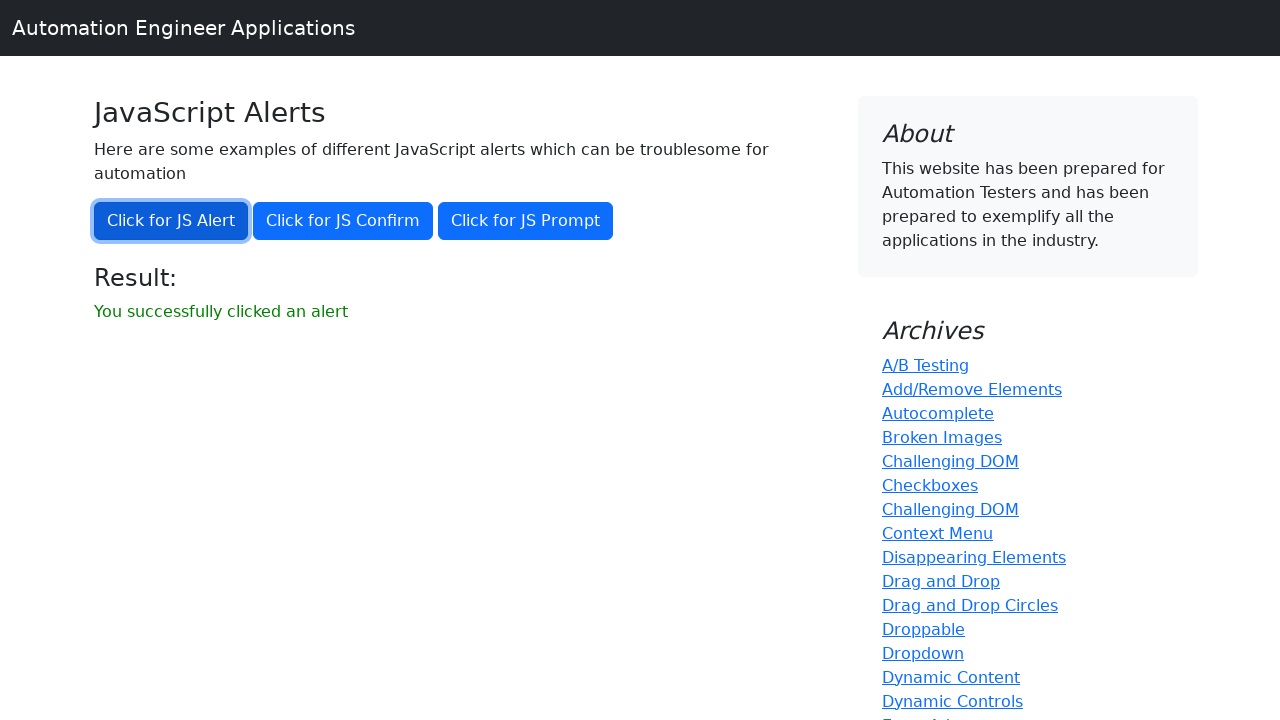